Navigates to fast.com speed test website and waits for the internet speed test to complete and display results

Starting URL: https://fast.com/

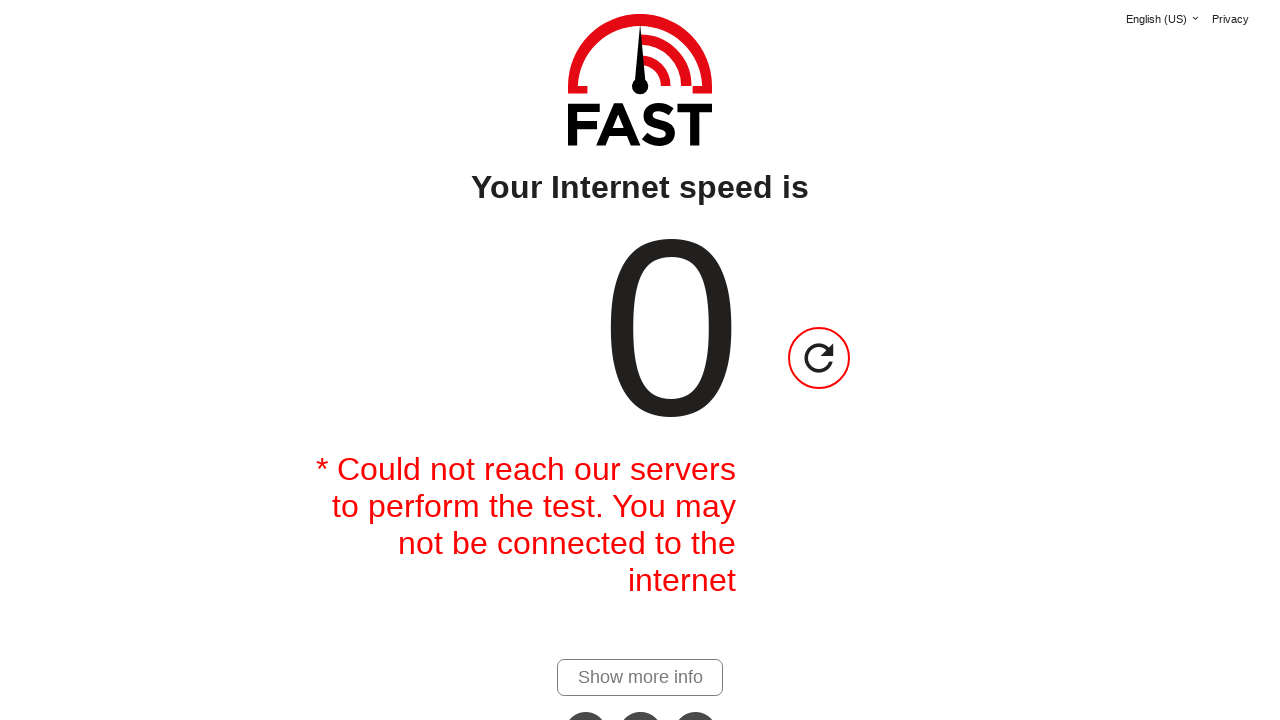

Navigated to fast.com speed test website
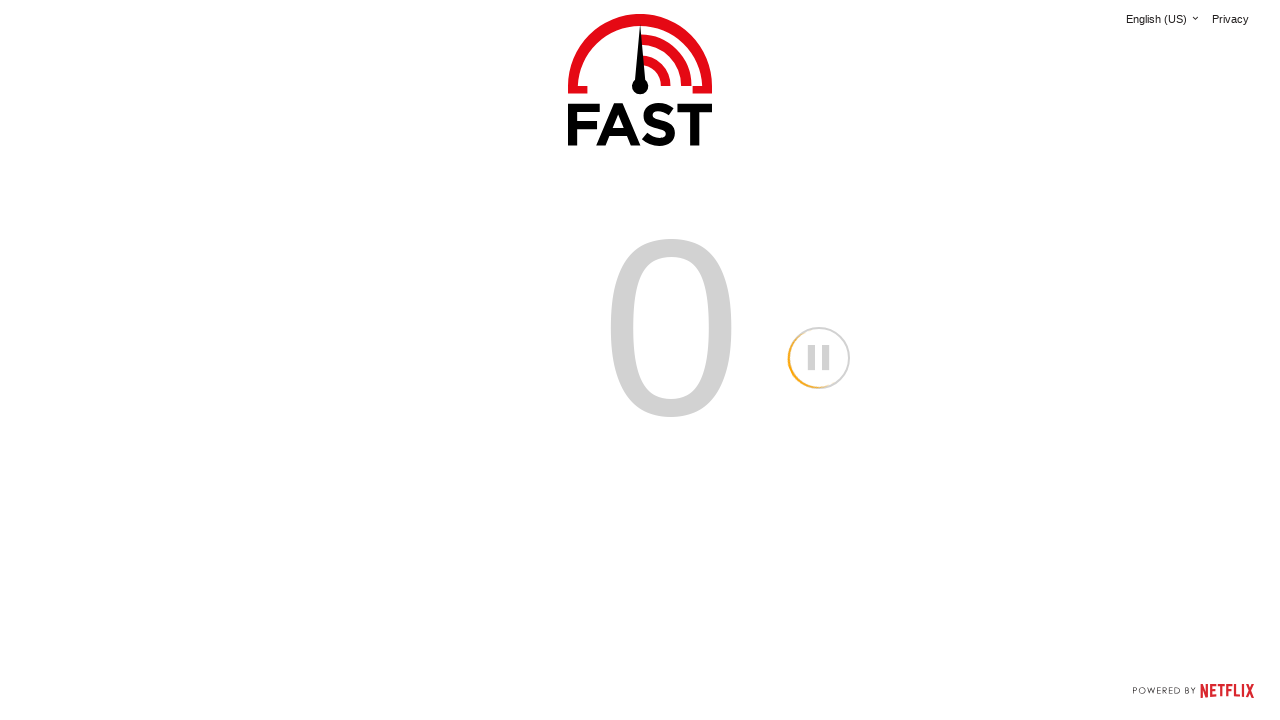

Speed test completed and speed value element appeared
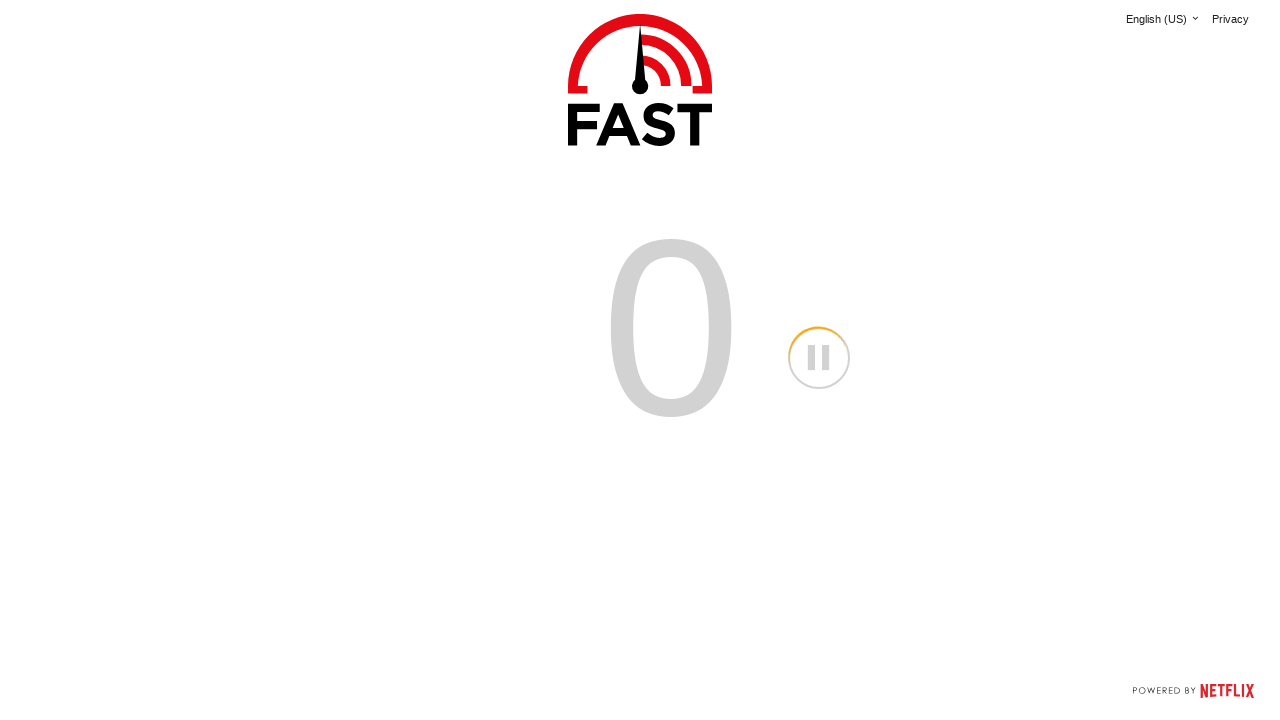

Located speed value element
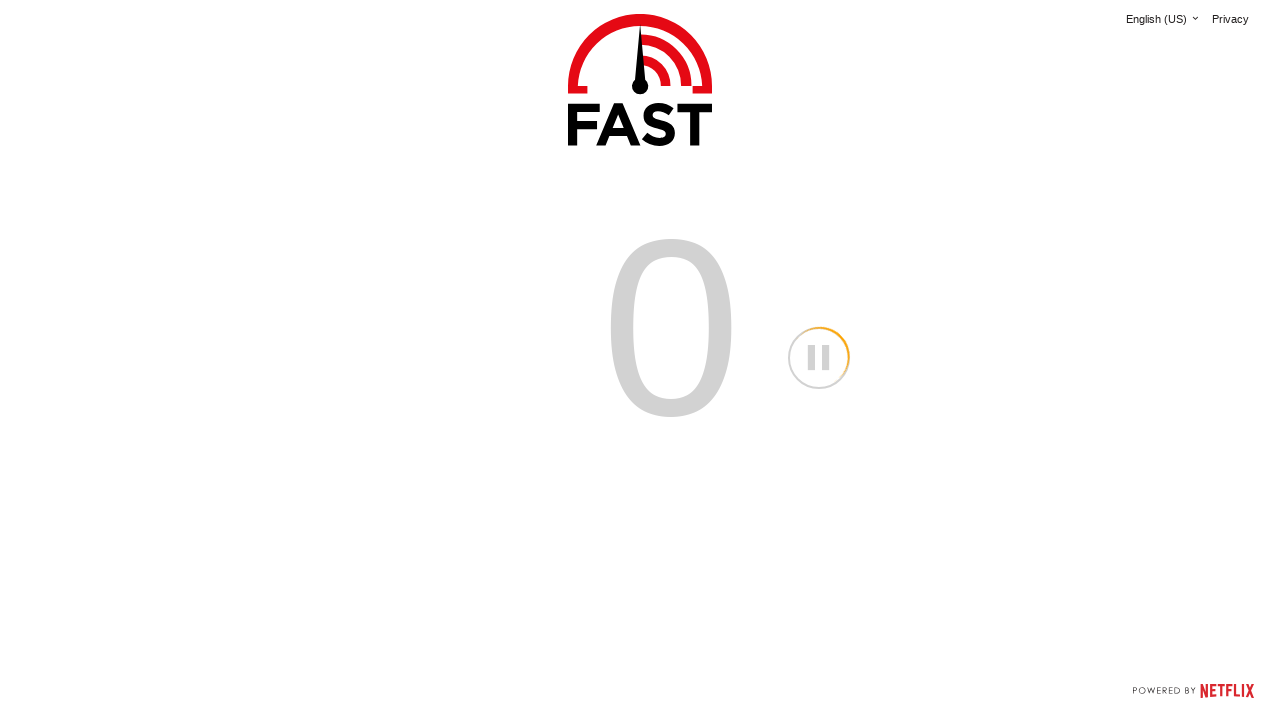

Speed value element is visible and internet speed test results are displayed
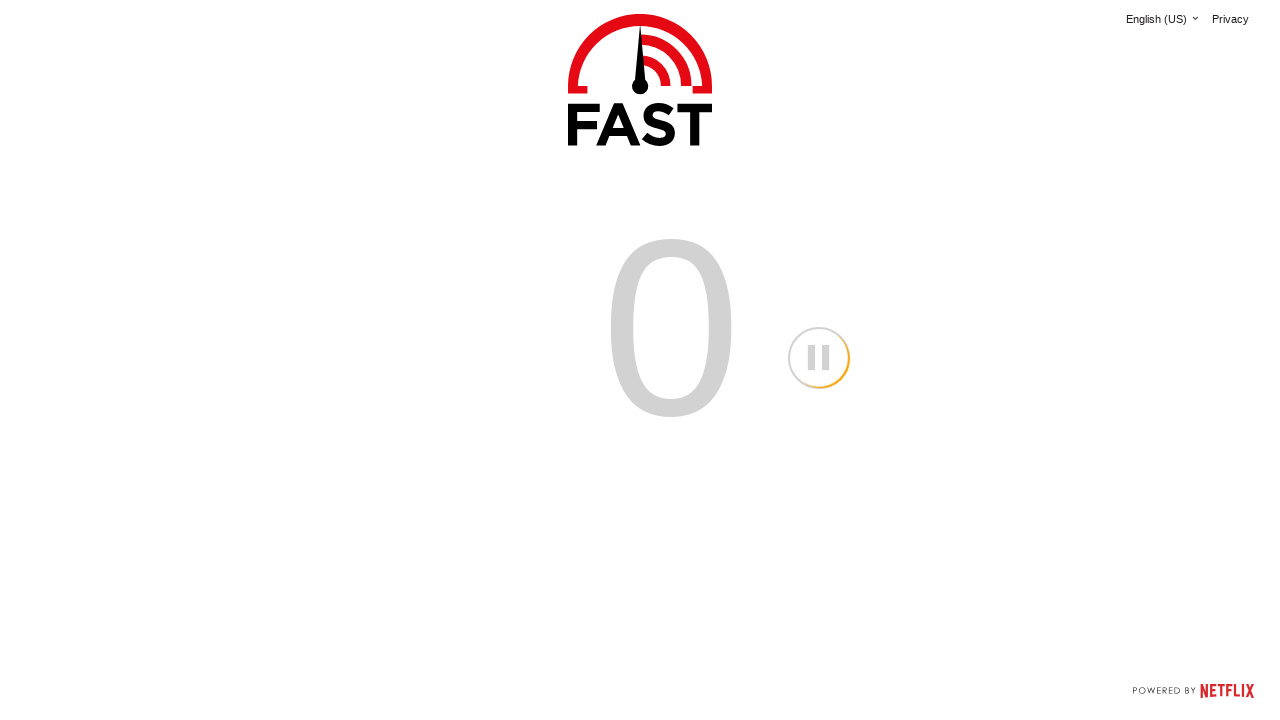

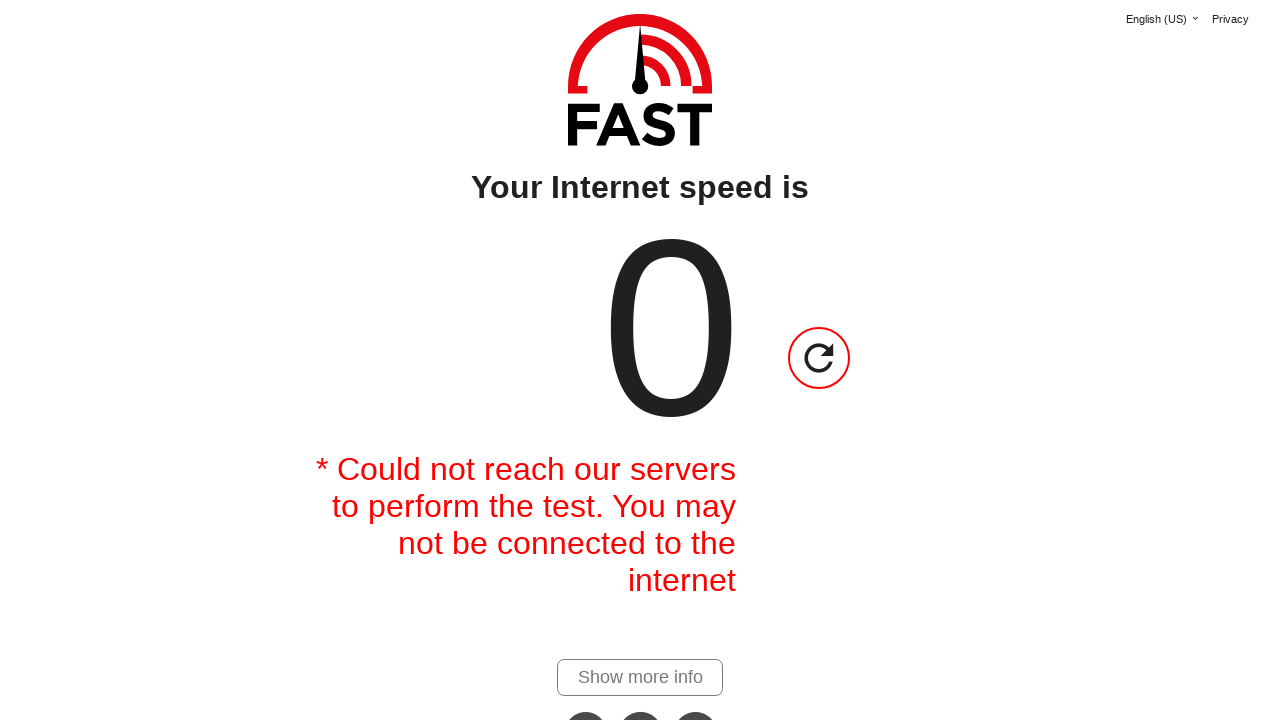